Opens the QA Practice website. This is a minimal test that only navigates to the page without any further interactions.

Starting URL: https://qa-practice.netlify.app/

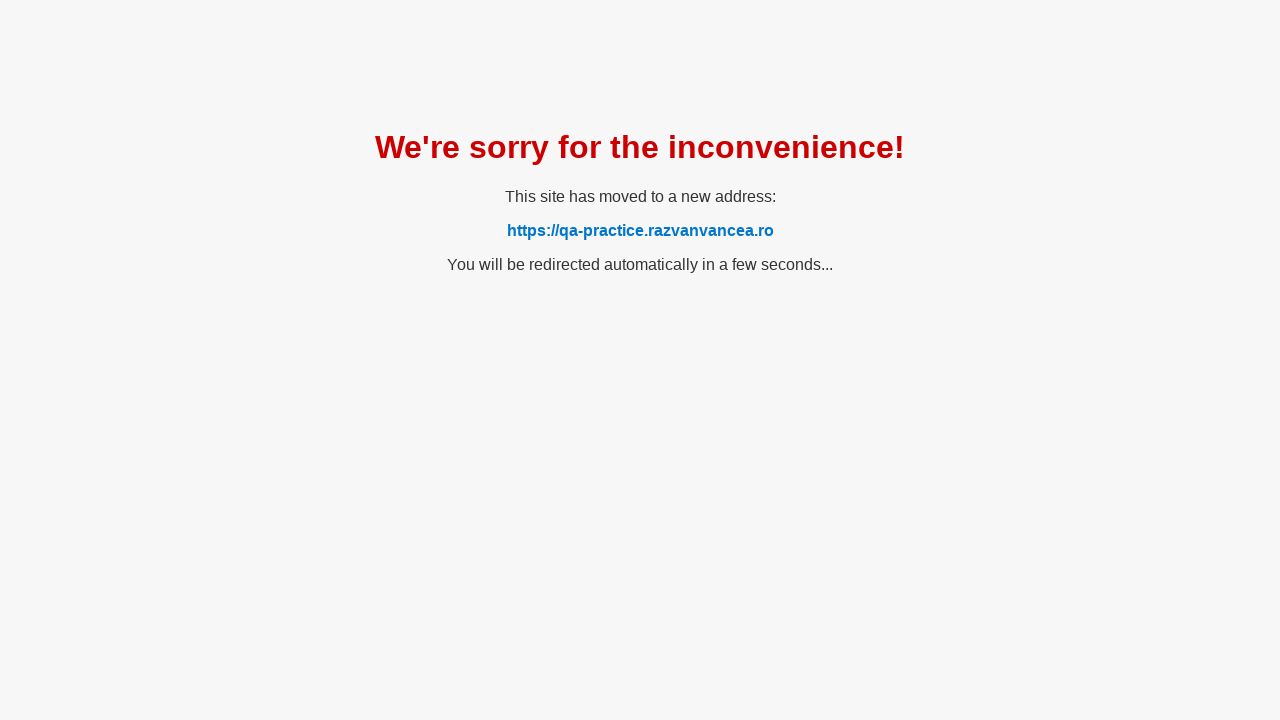

QA Practice website loaded and DOM content ready
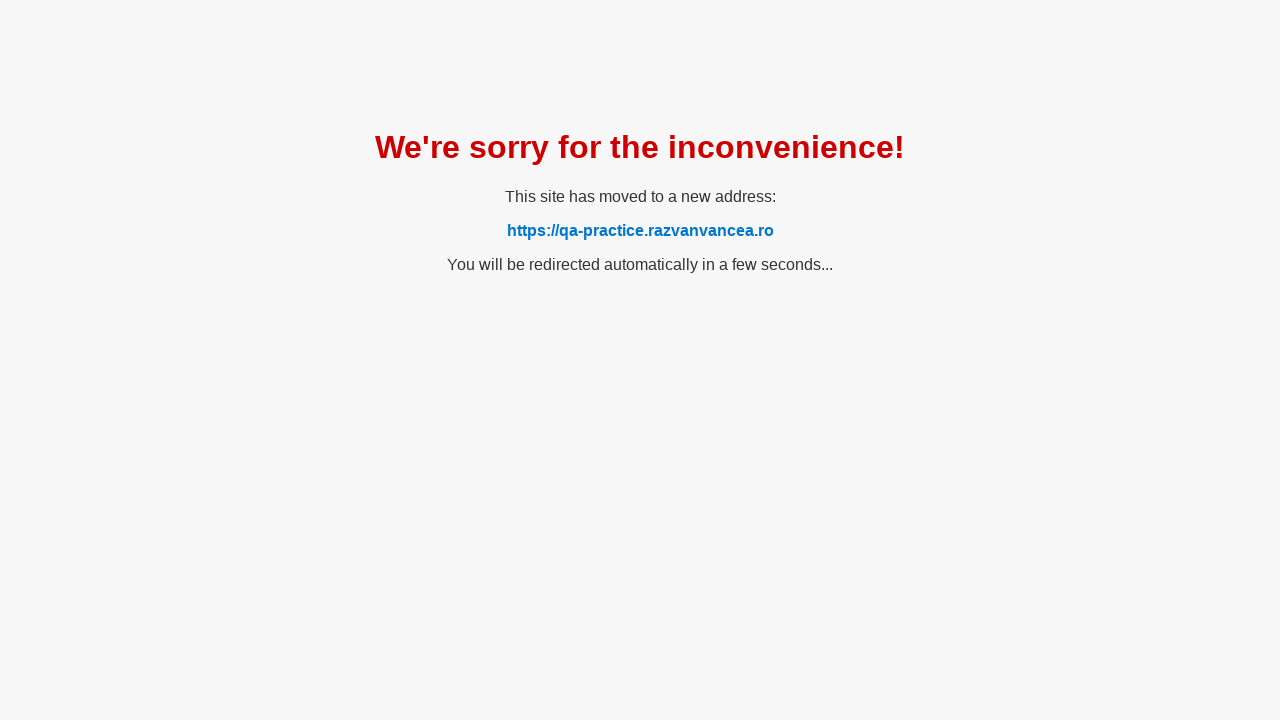

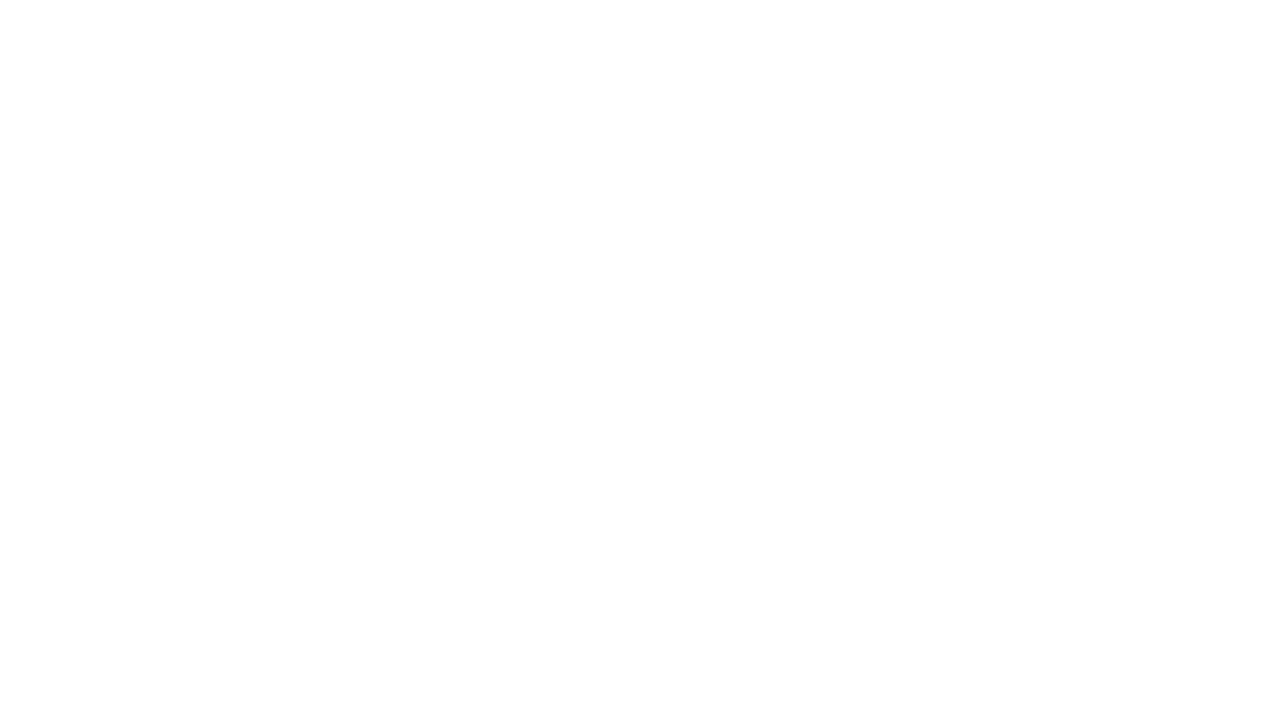